Navigates to Flipkart homepage and demonstrates window handle switching by getting all open windows and switching between them

Starting URL: https://www.flipkart.com/

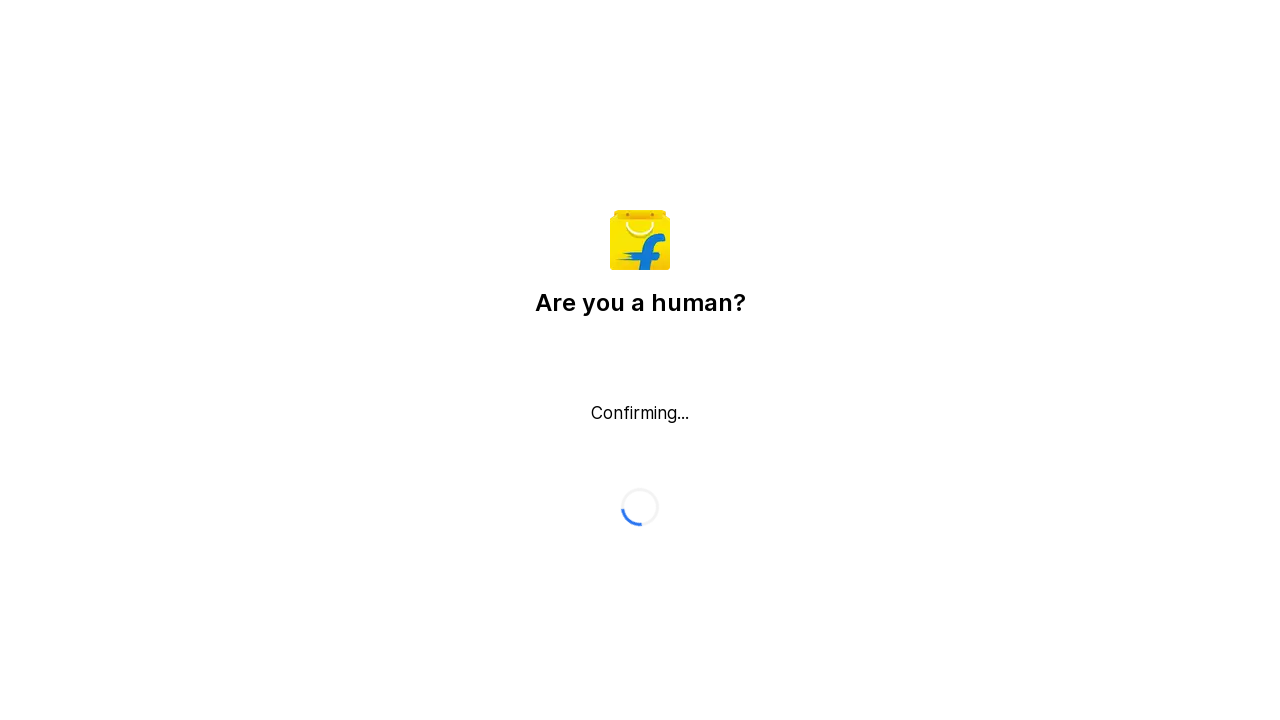

Waited for page to reach domcontentloaded state
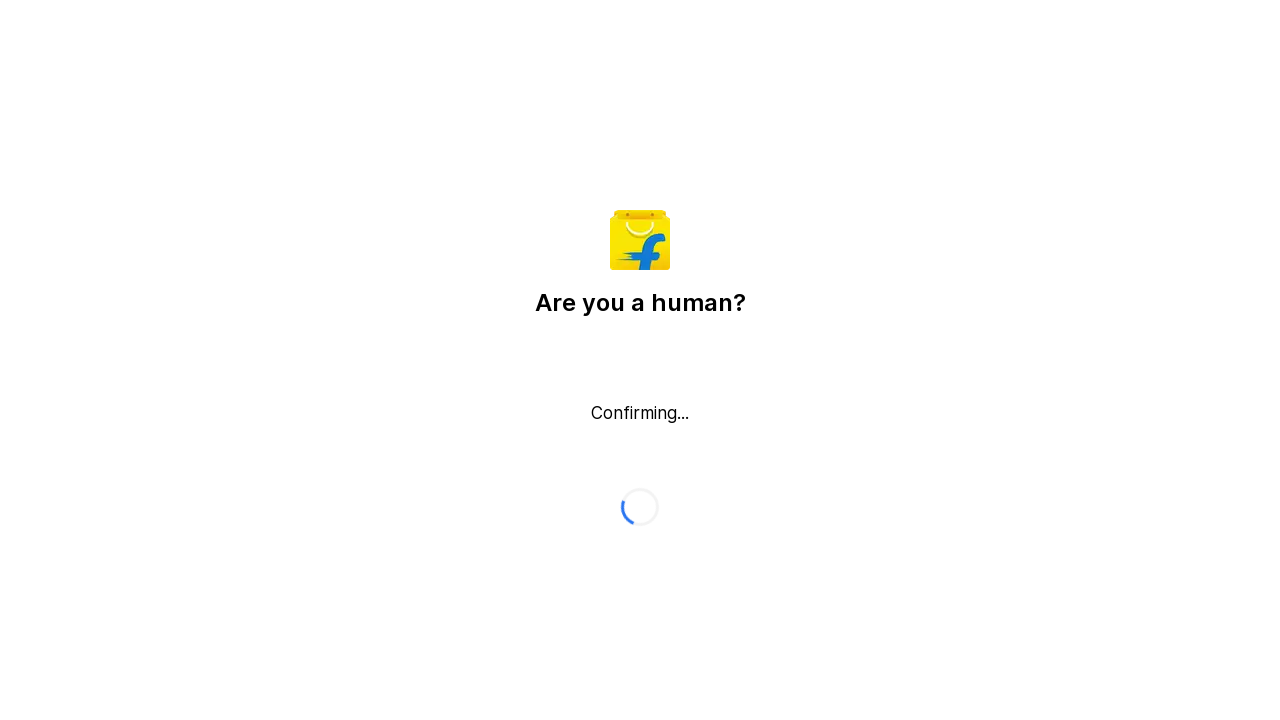

Retrieved all open pages/windows - total count: 1
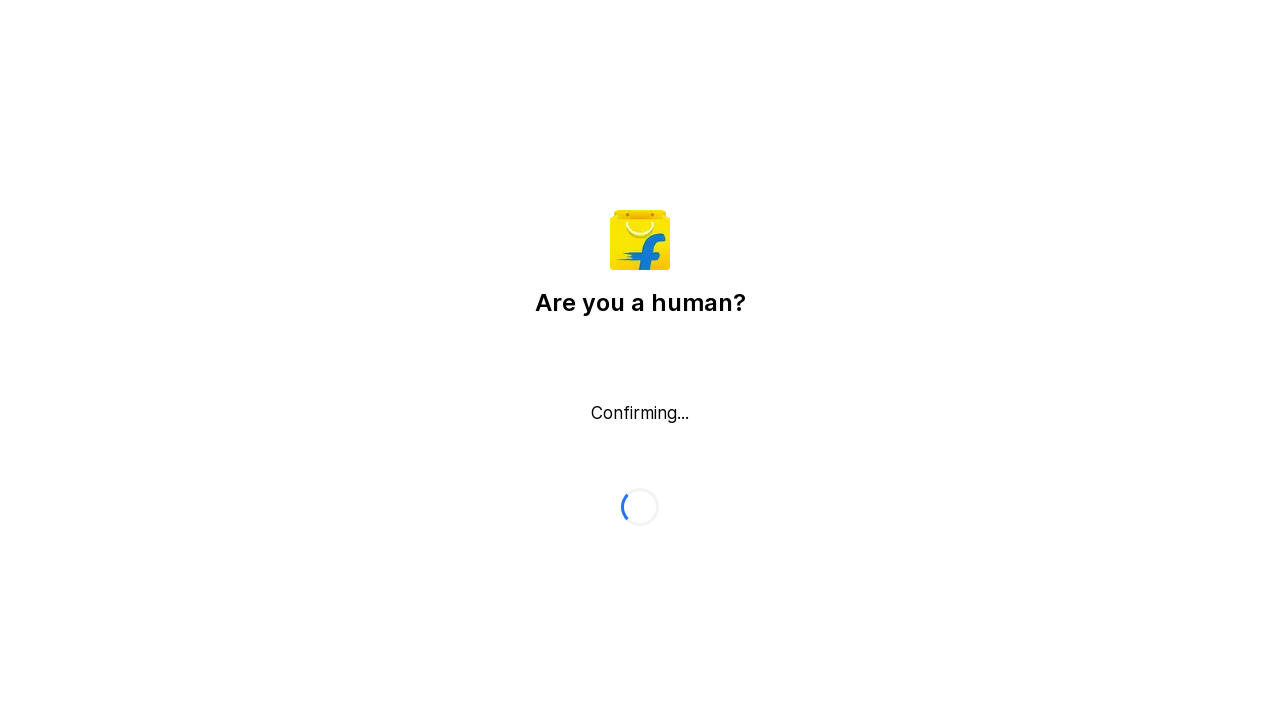

Only one window open, no switching needed
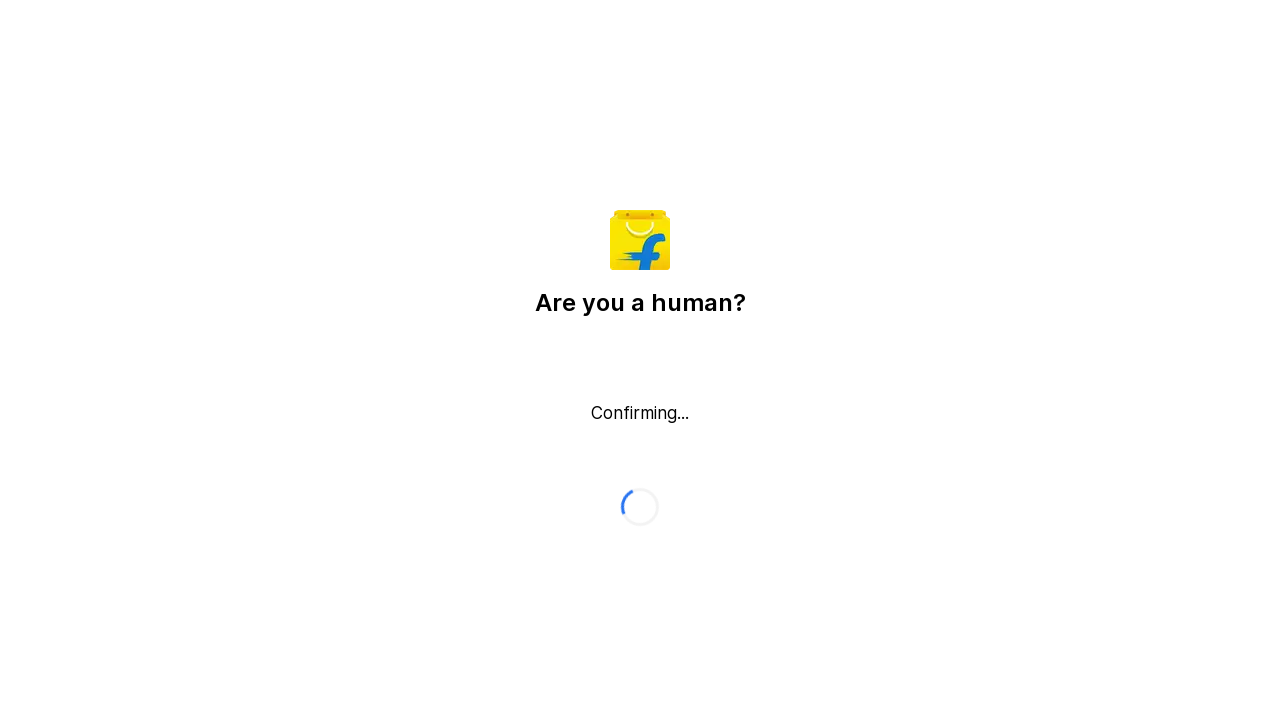

Waited for body element to be present on page
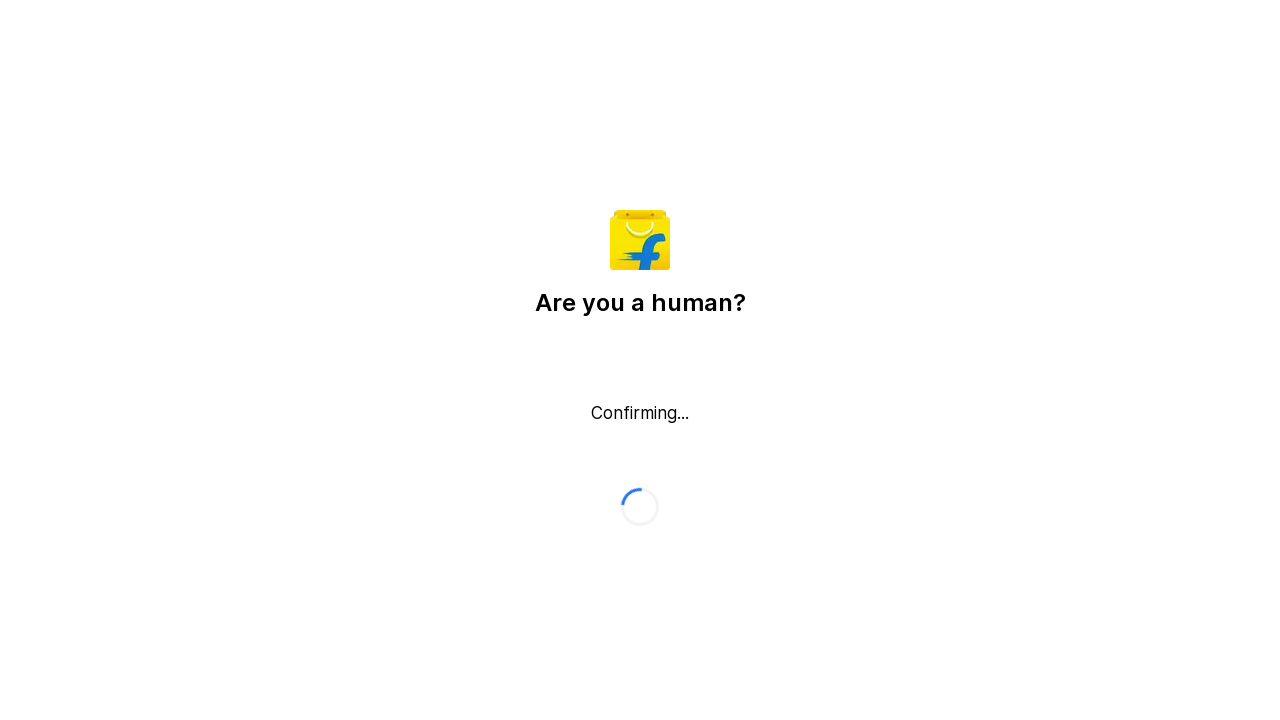

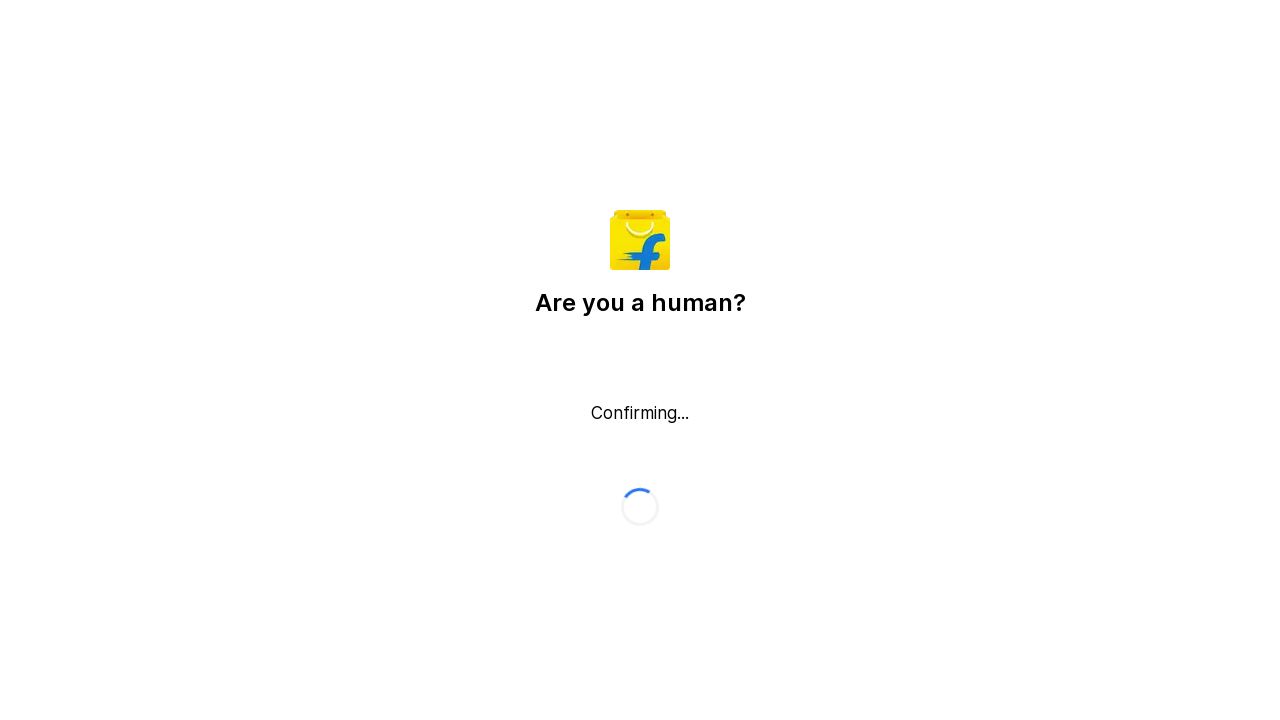